Demonstrates drag-and-drop by offset functionality by dragging element 'box A' to the position of 'box B' using coordinates.

Starting URL: https://crossbrowsertesting.github.io/drag-and-drop

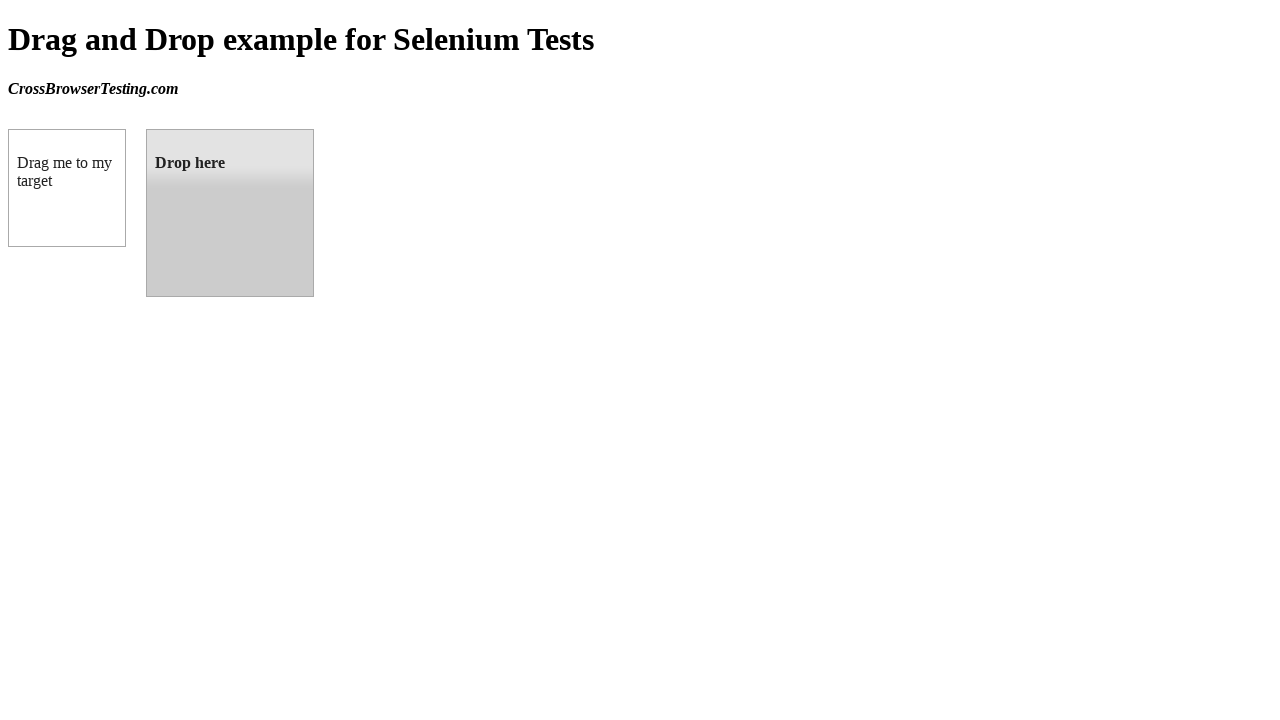

Navigated to drag-and-drop demo page
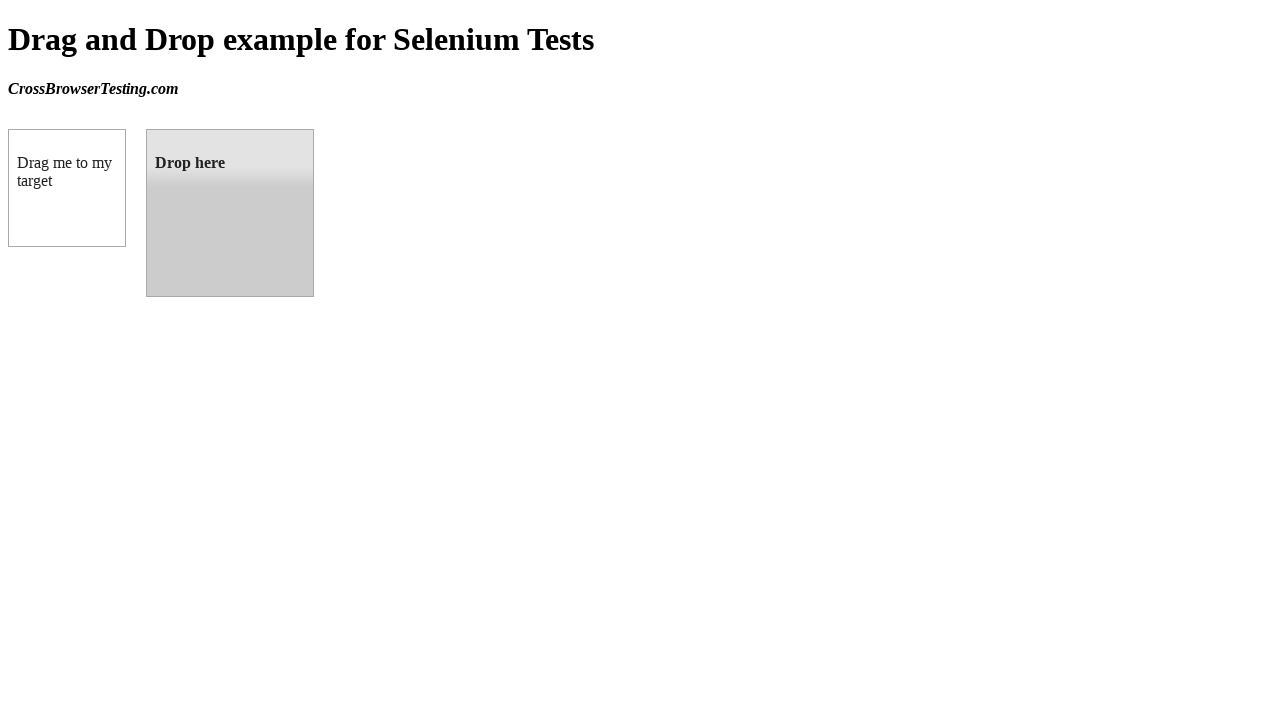

Located source element 'box A' (#draggable)
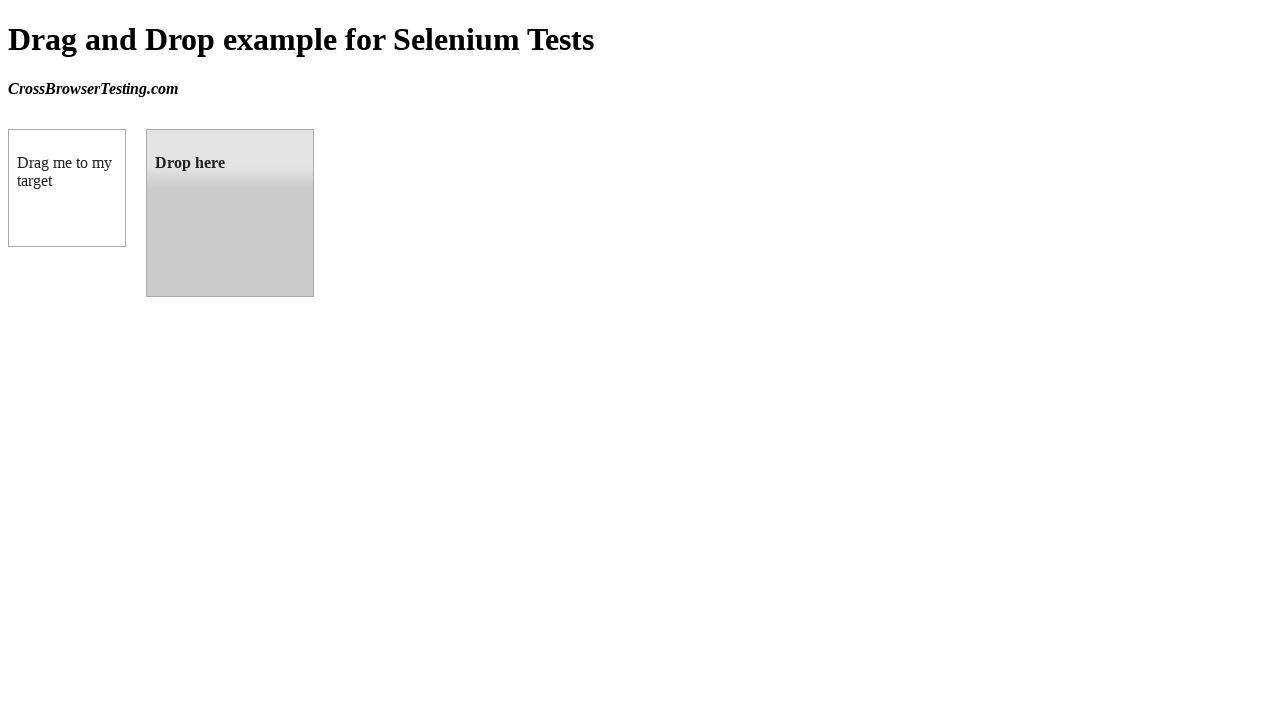

Located target element 'box B' (#droppable)
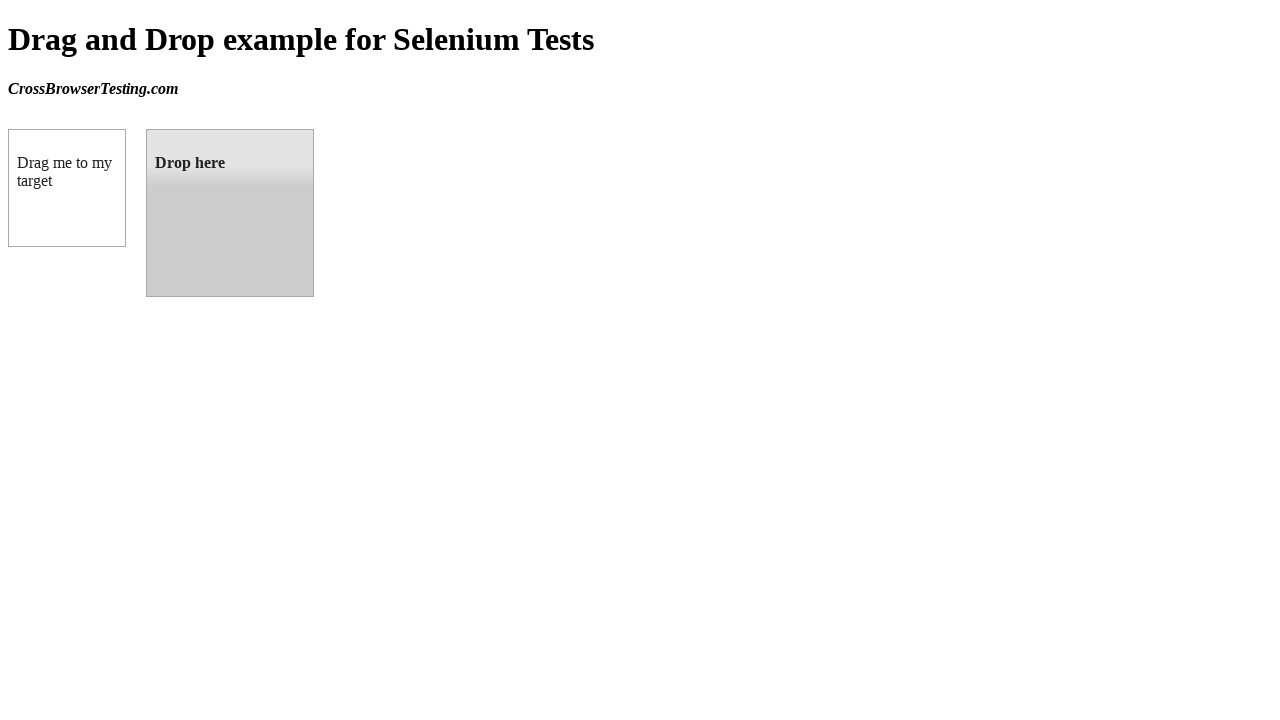

Retrieved bounding box coordinates of target element
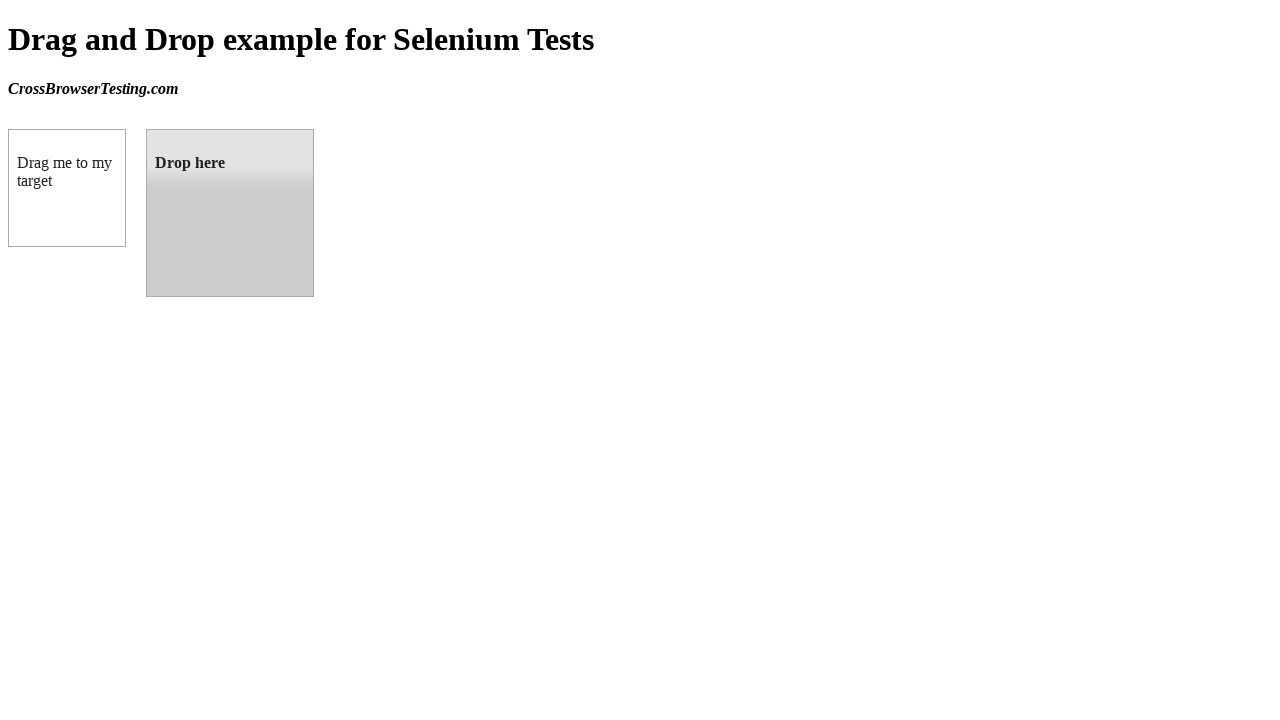

Dragged box A to box B using drag_to() method at (230, 213)
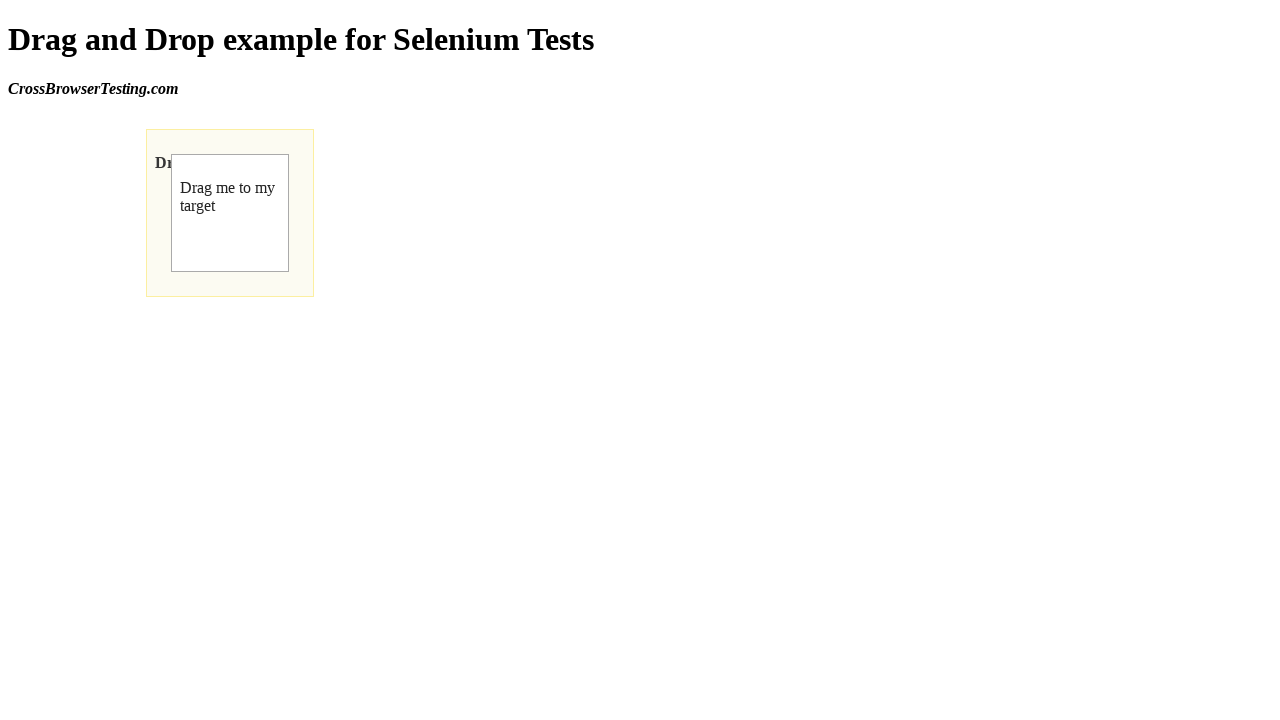

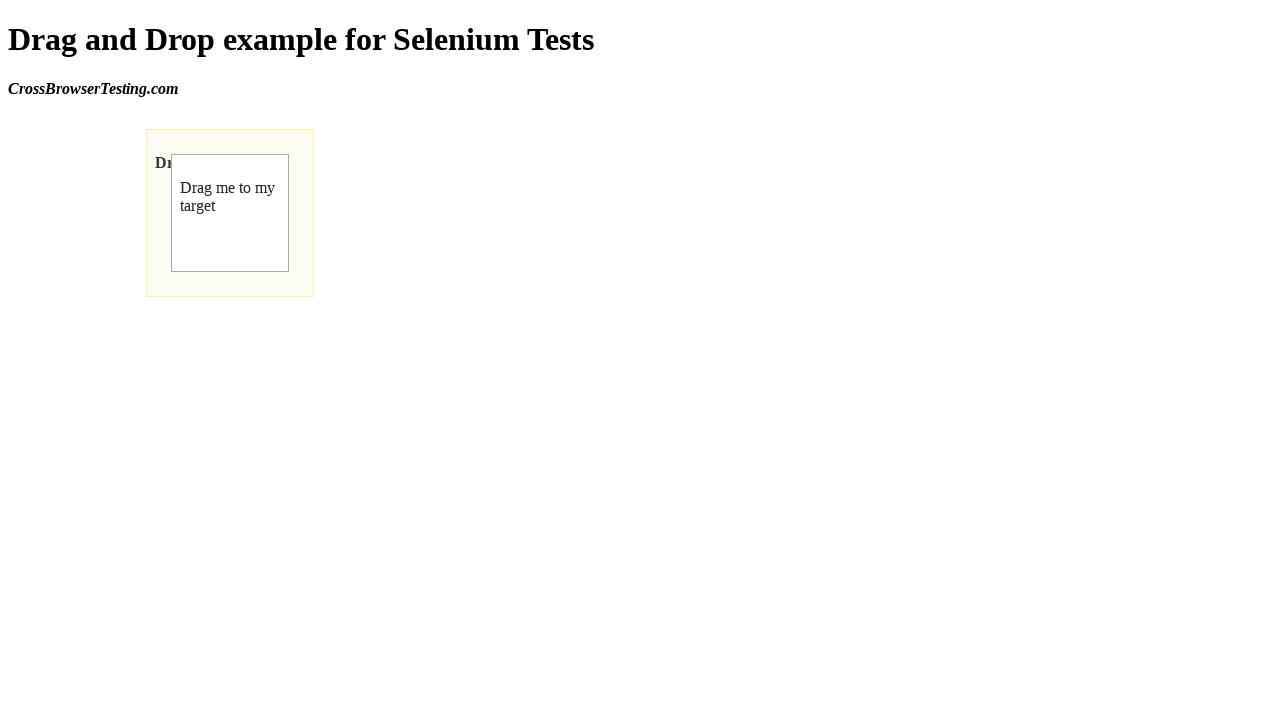